Tests simple alert handling by clicking a button to trigger an alert, reading its text, and accepting it

Starting URL: https://training-support.net/webelements/alerts

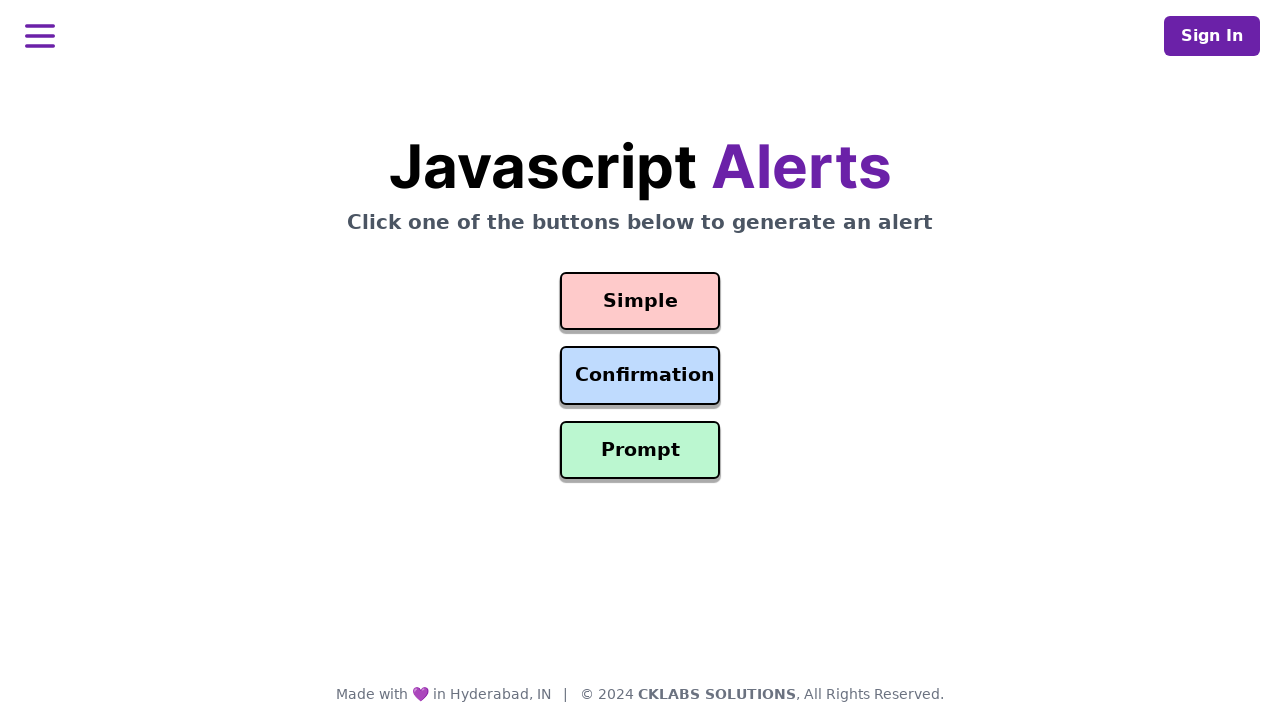

Clicked the Simple Alert button at (640, 301) on #simple
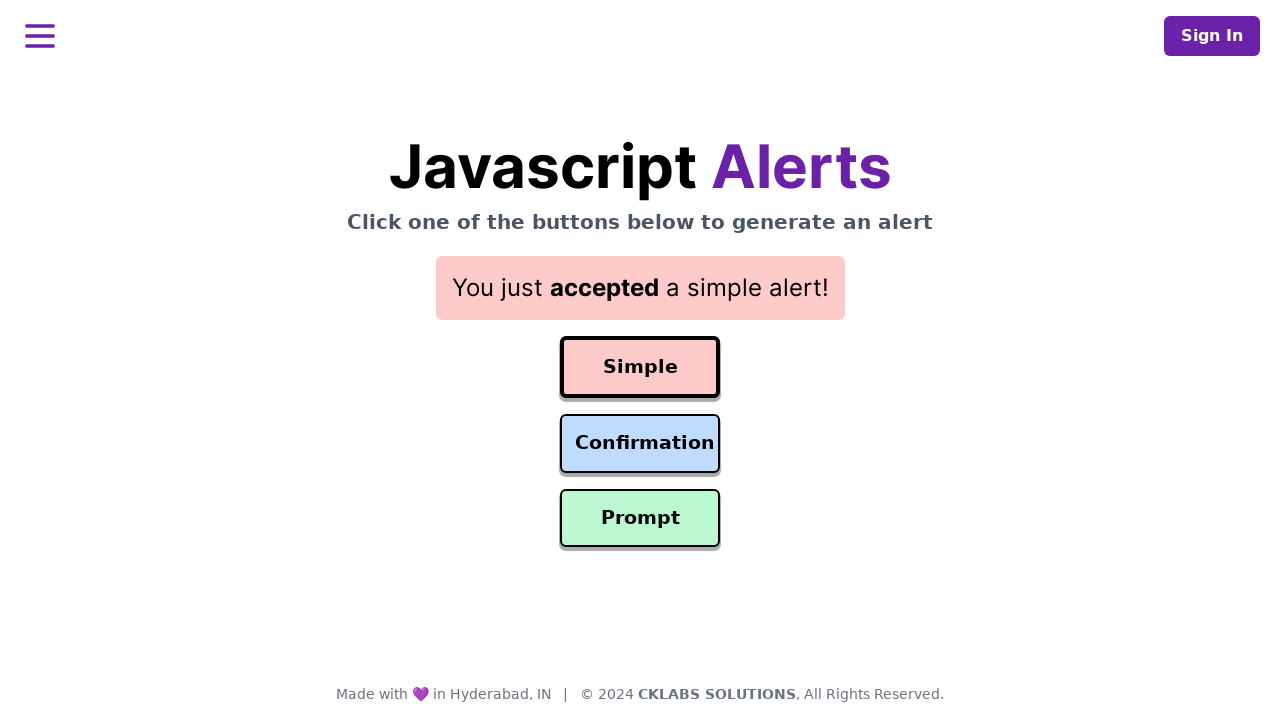

Set up dialog handler to accept alerts
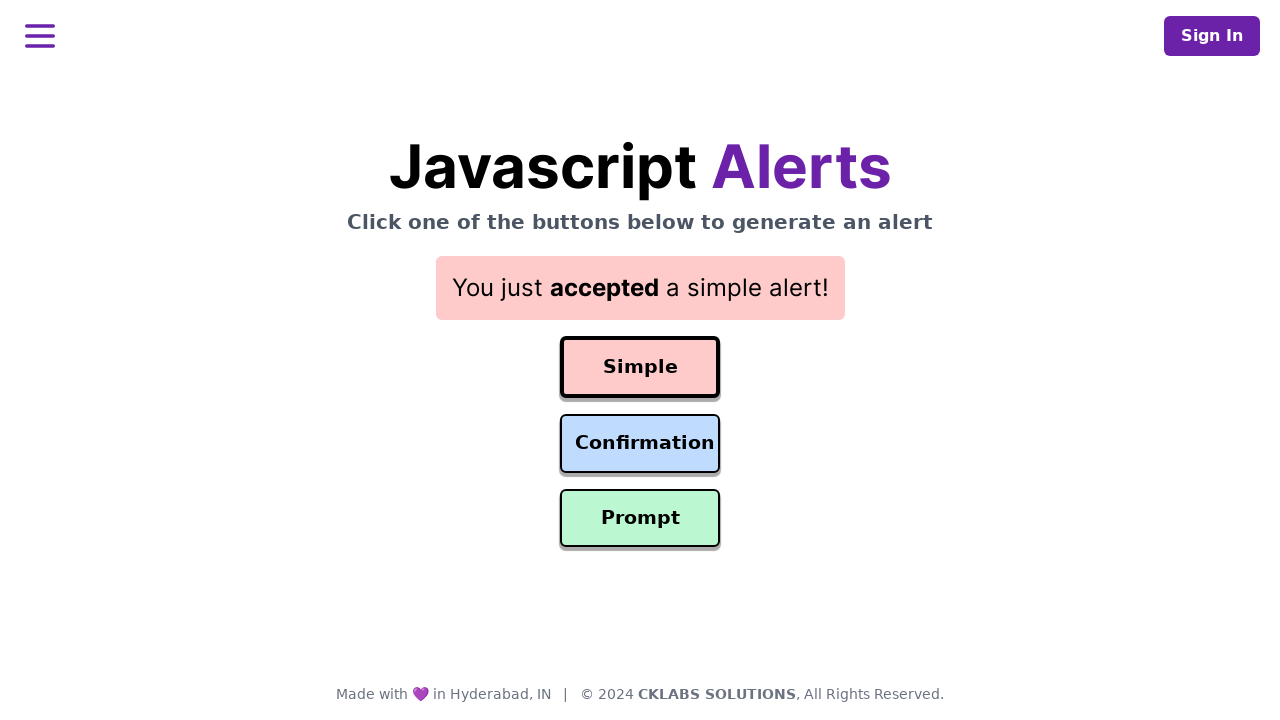

Waited for result text to appear after alert acceptance
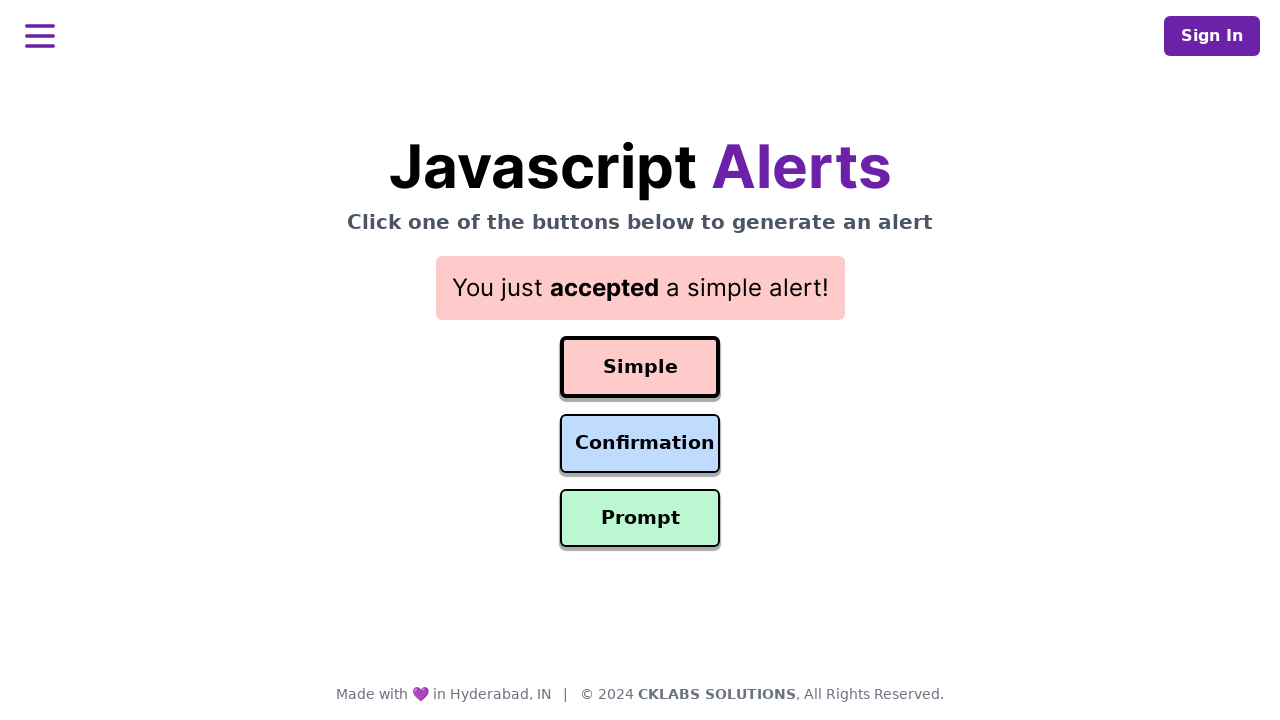

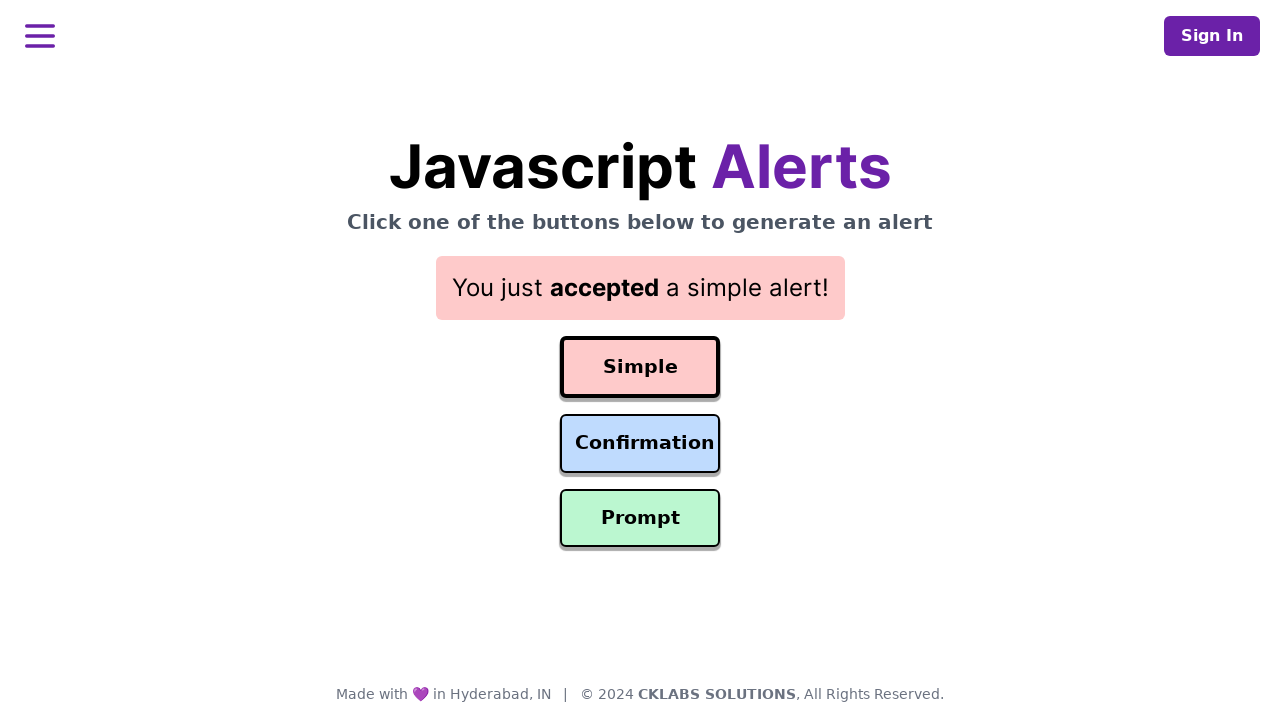